Tests form submission by filling out various form fields including name, job title, radio buttons, checkboxes, dropdown selection, and date picker

Starting URL: https://formy-project.herokuapp.com/form

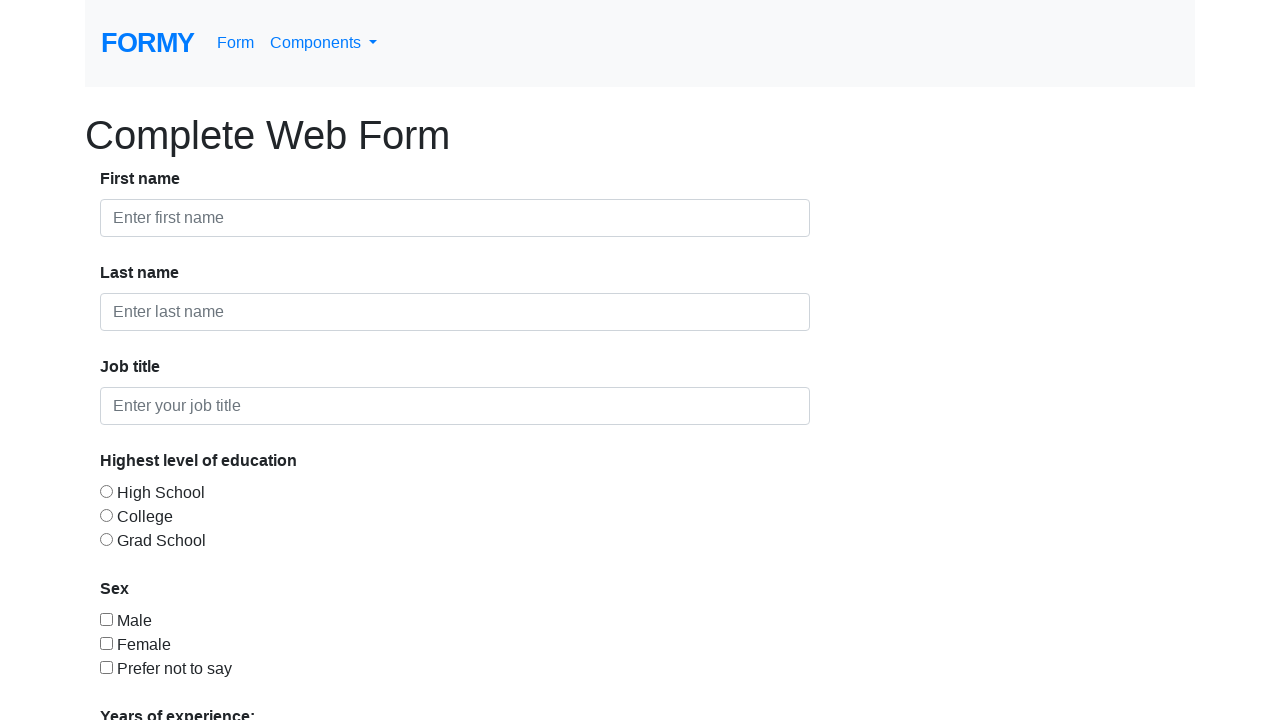

Filled first name field with 'Damarapelly' on #first-name
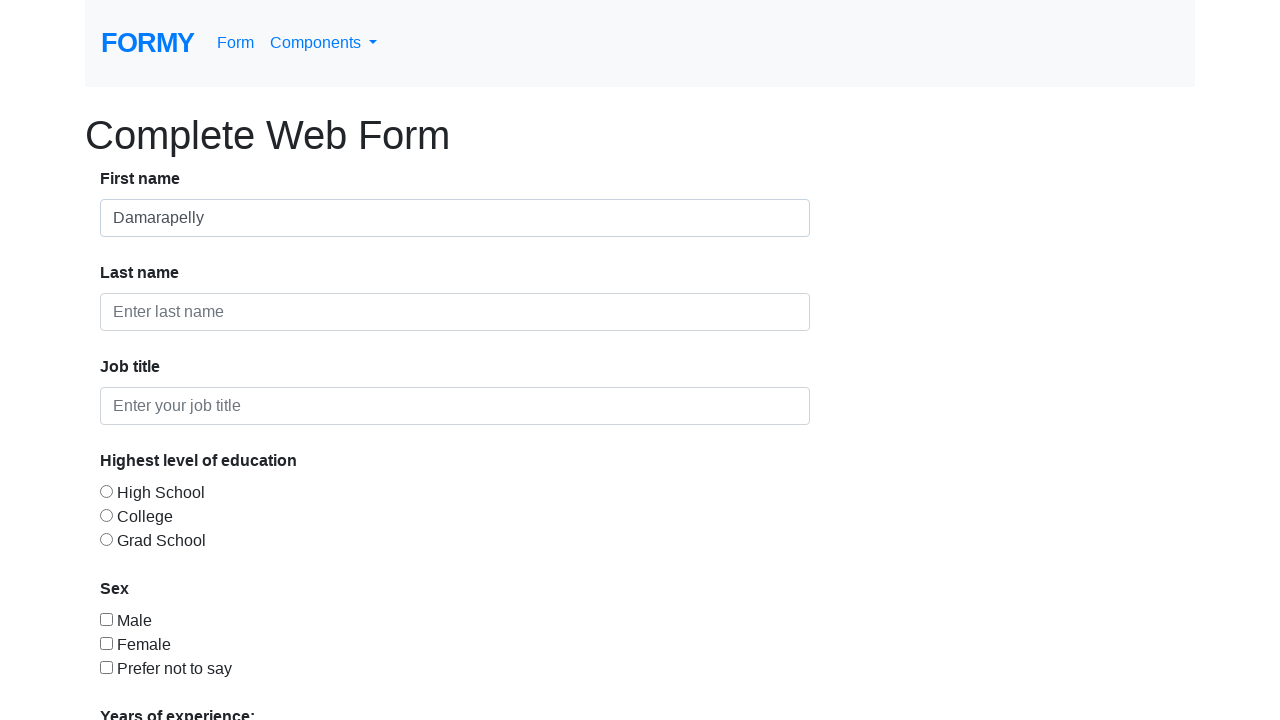

Filled last name field with 'Sathish' on #last-name
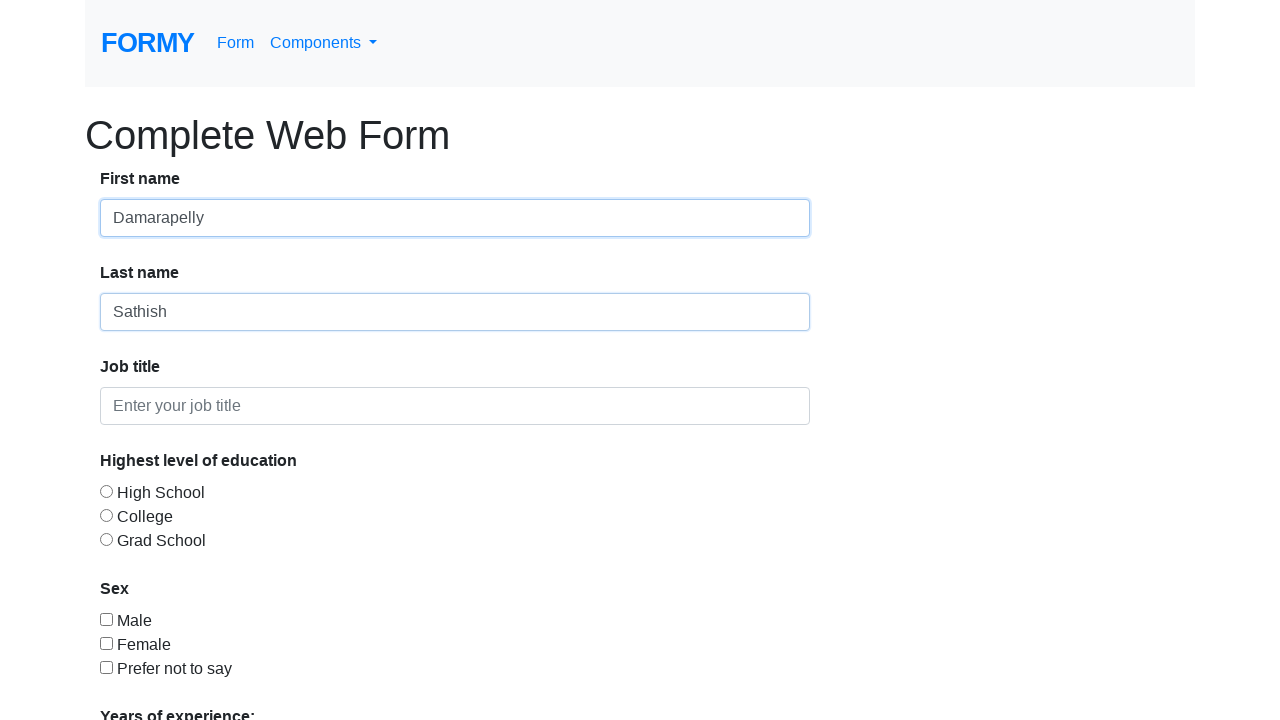

Filled job title field with 'QA automation Testing' on #job-title
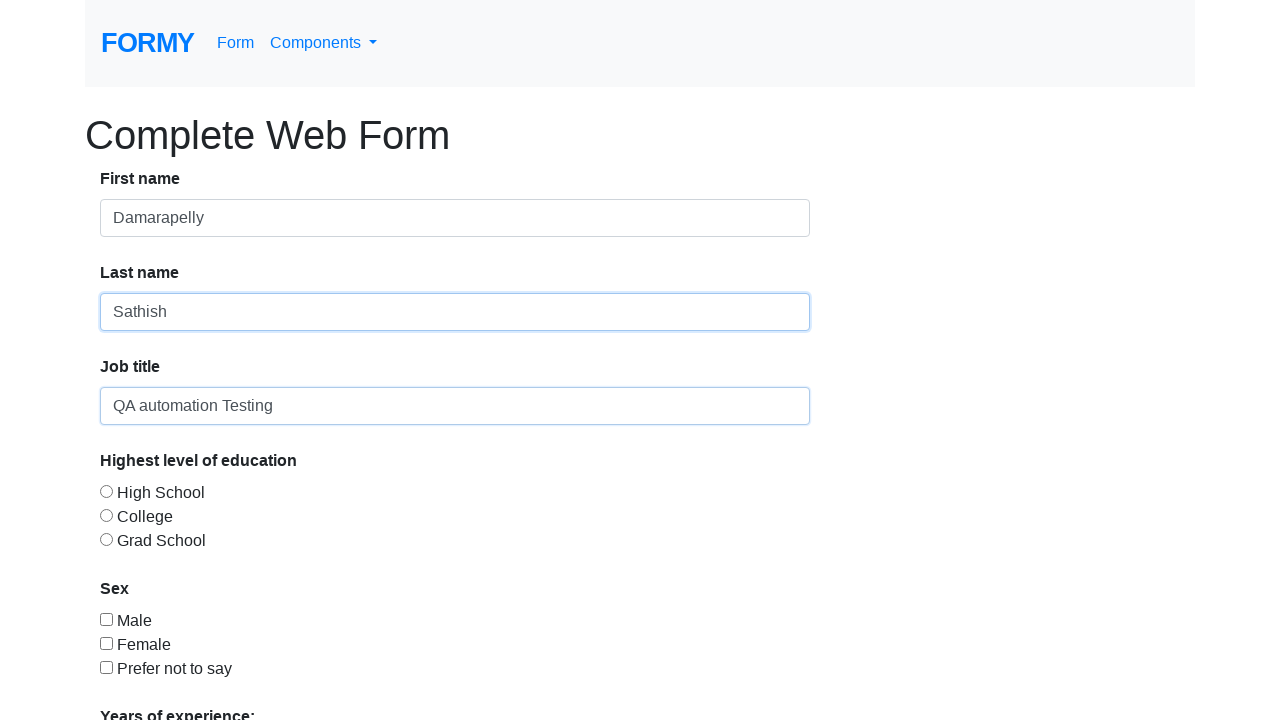

Selected radio button for years of experience at (106, 539) on input[value='radio-button-3']
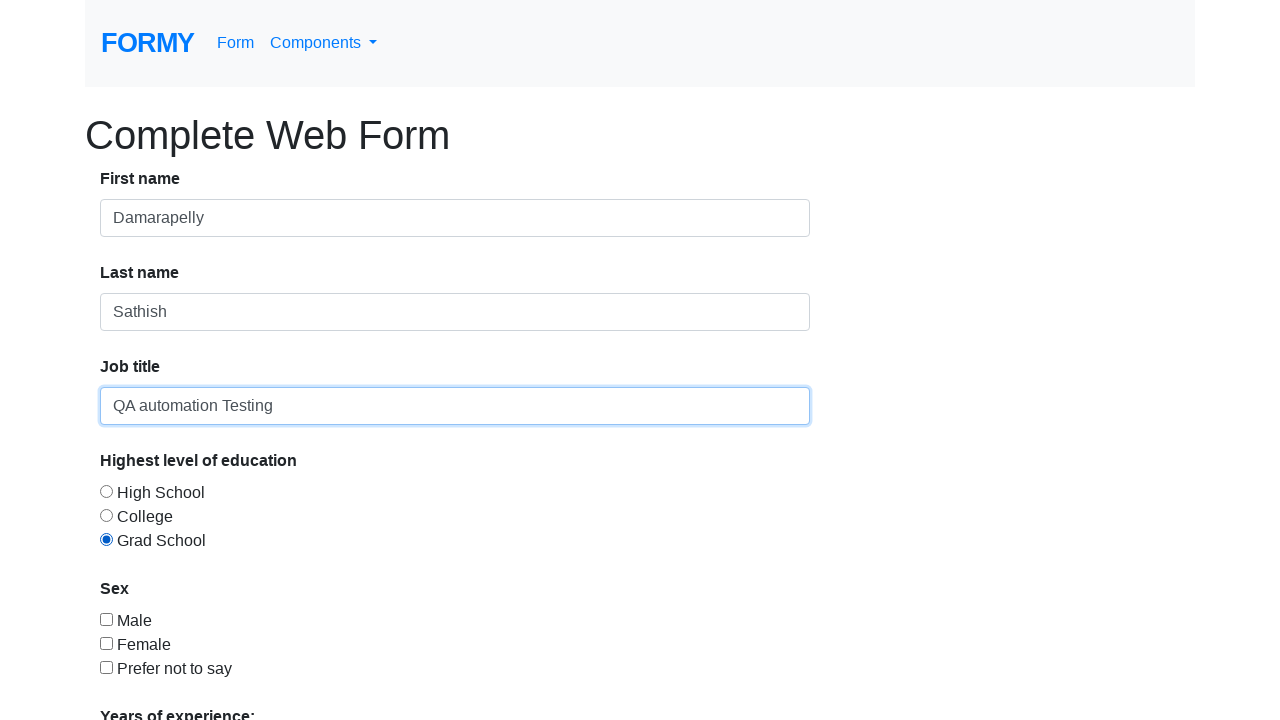

Selected checkbox for gender option at (106, 643) on input[value='checkbox-2']
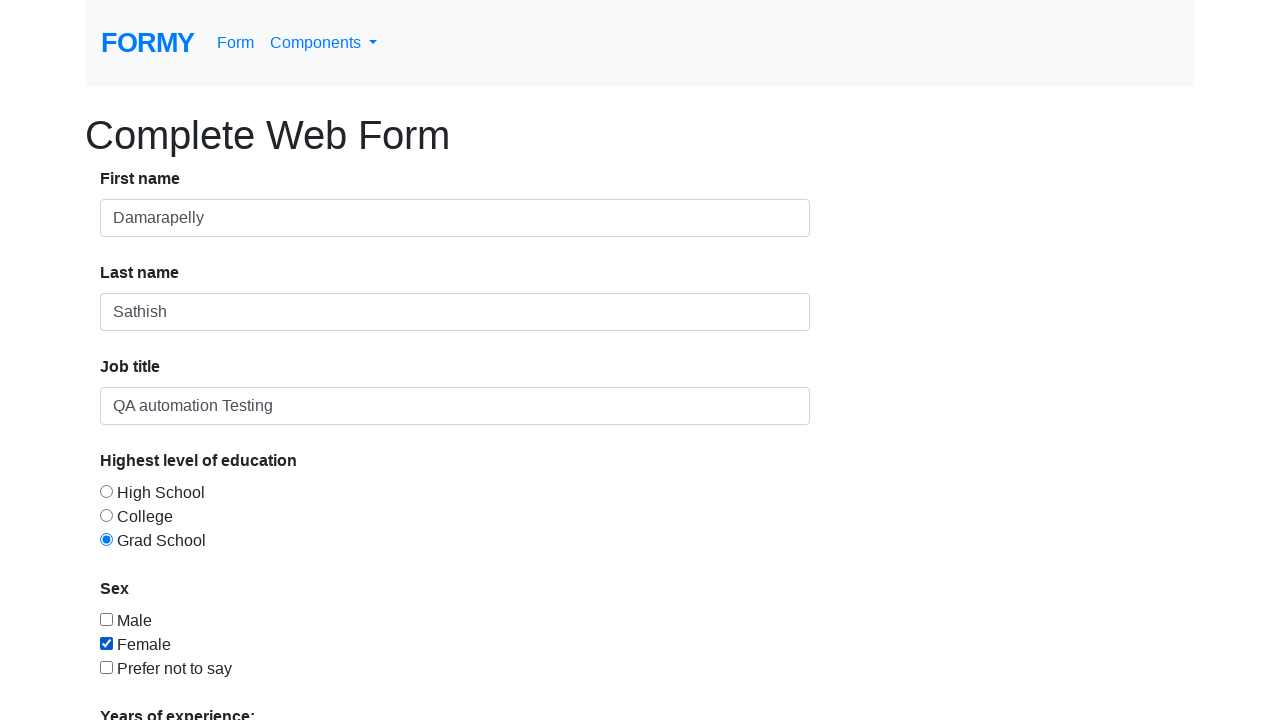

Selected '0-1' from dropdown menu on #select-menu
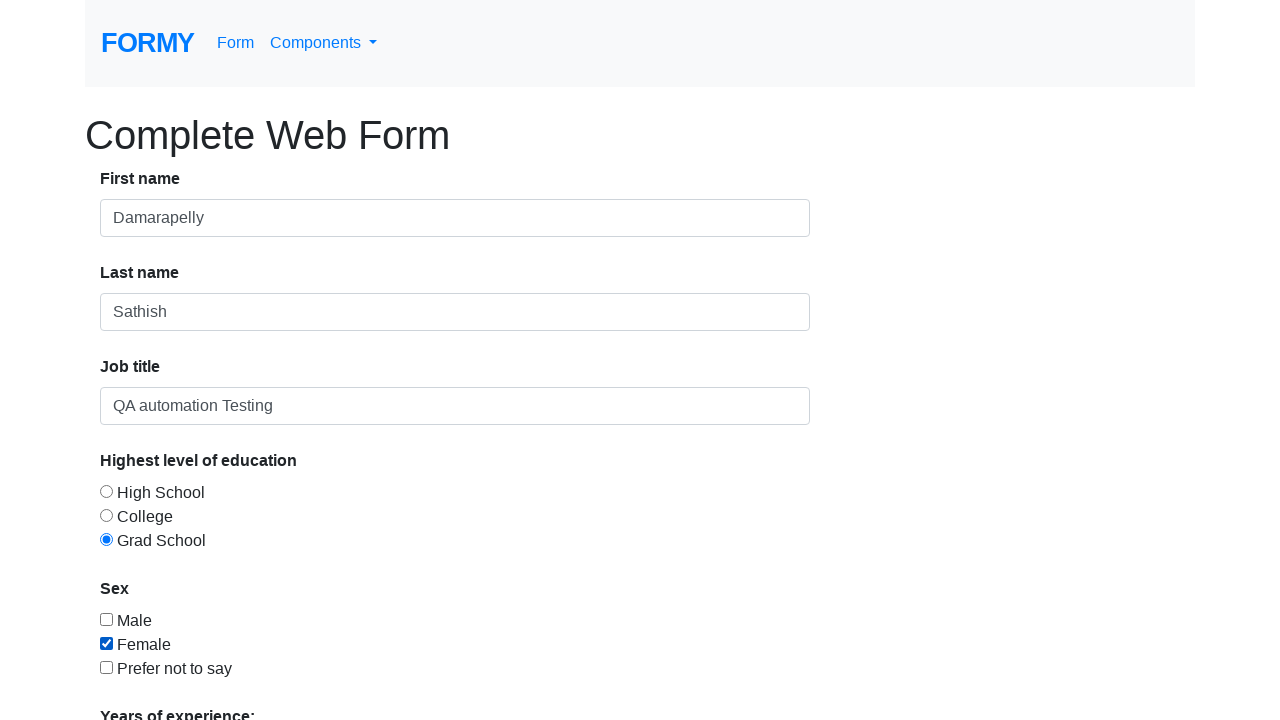

Filled date picker with '08/20/2020' on #datepicker
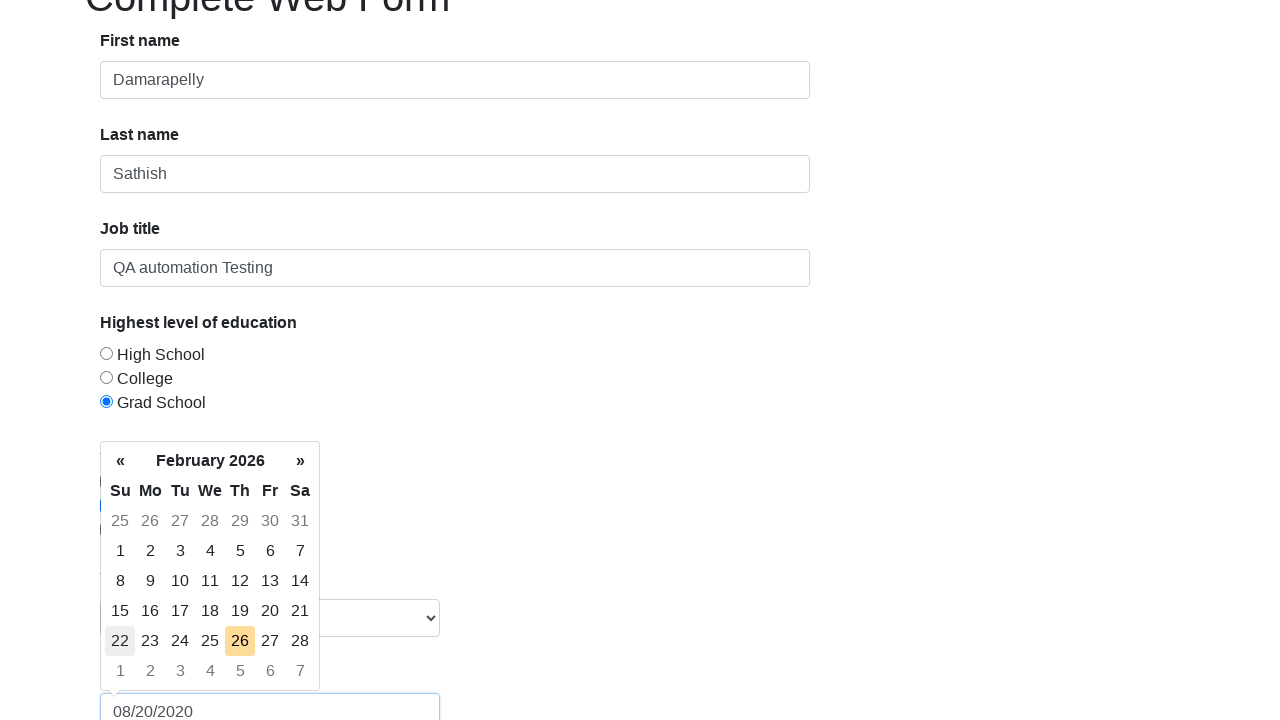

Clicked submit button to submit the form at (148, 680) on .btn
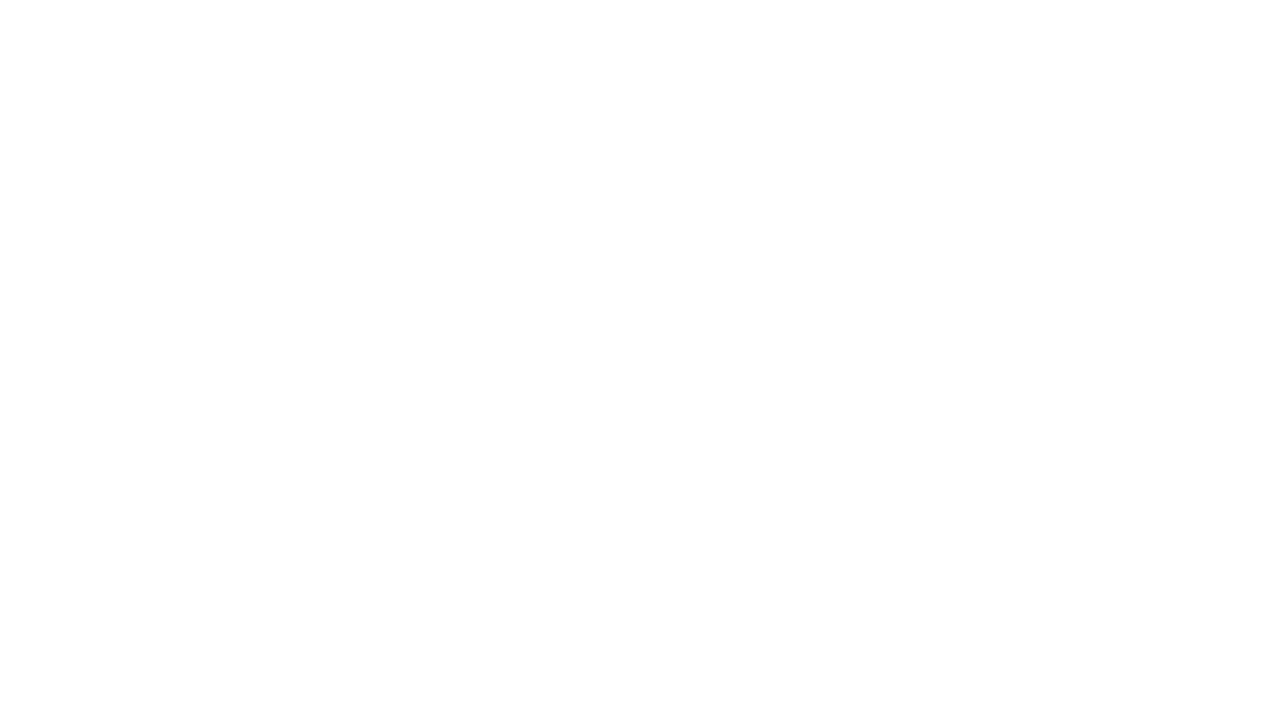

Success alert appeared on the page
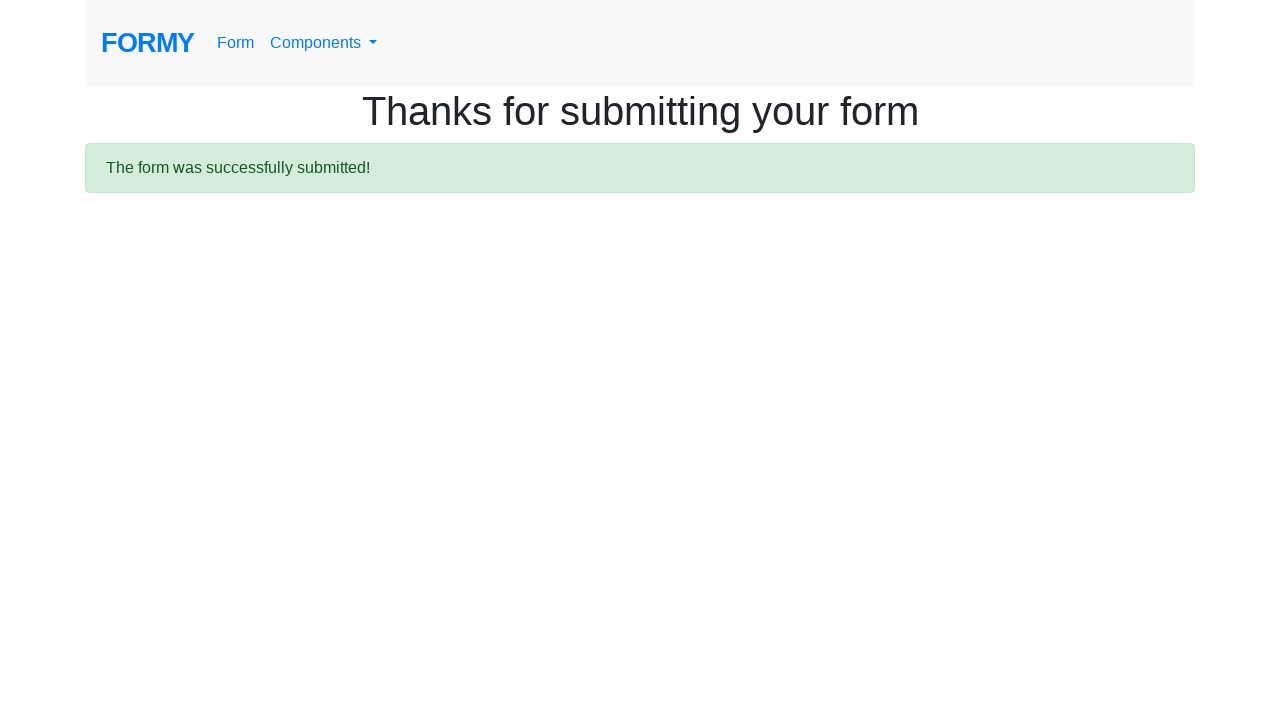

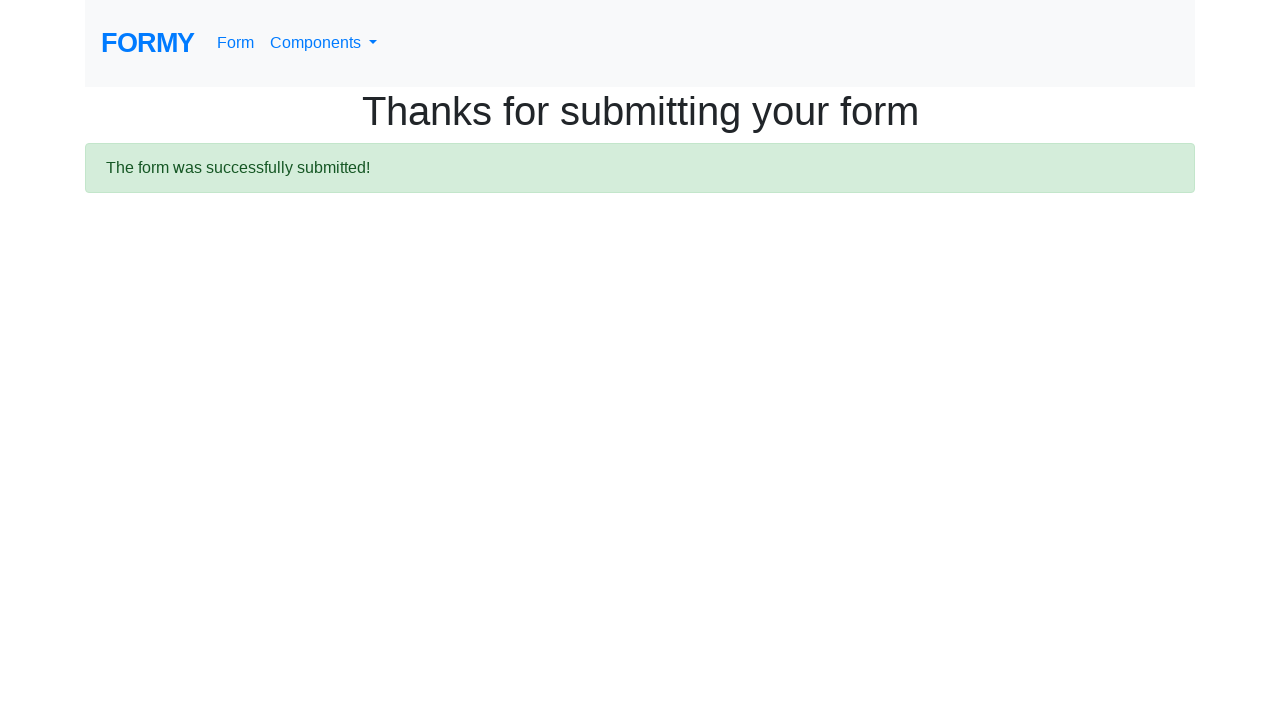